Tests date picker functionality by filling date input fields and pressing Enter to confirm

Starting URL: https://techglobal-training.com/frontend

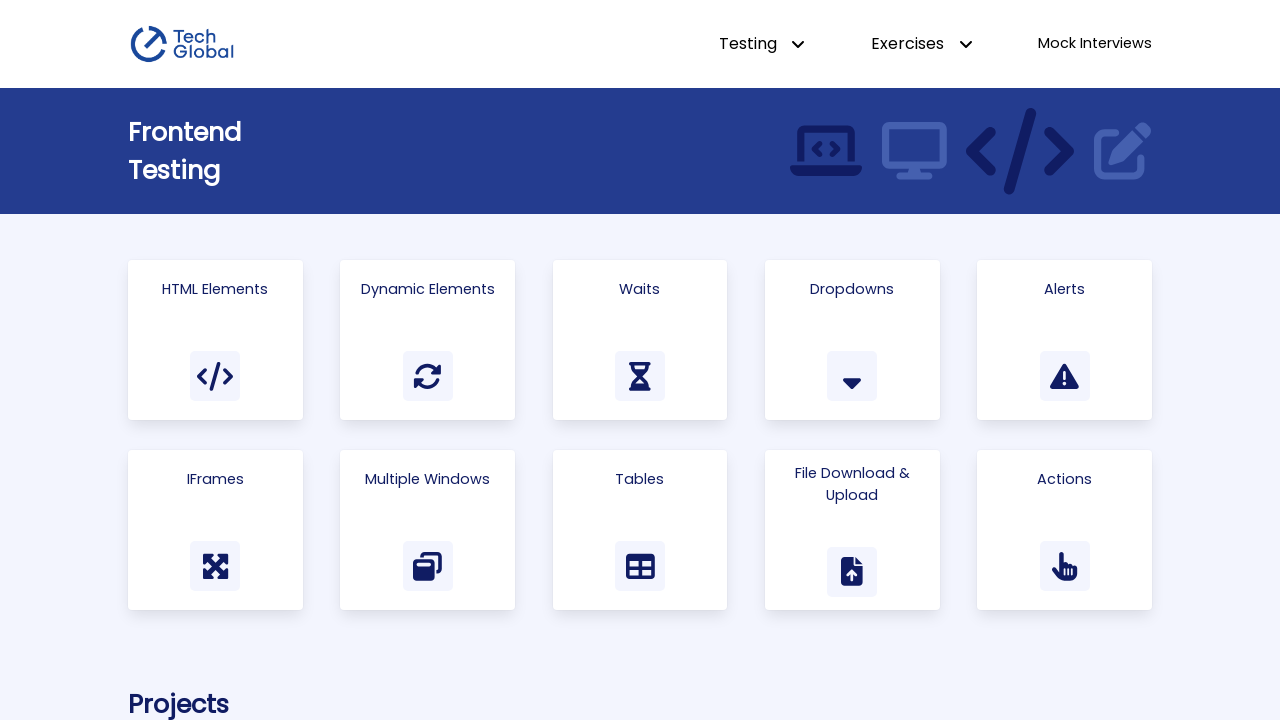

Clicked on Html Elements link to navigate at (215, 289) on text=Html Elements
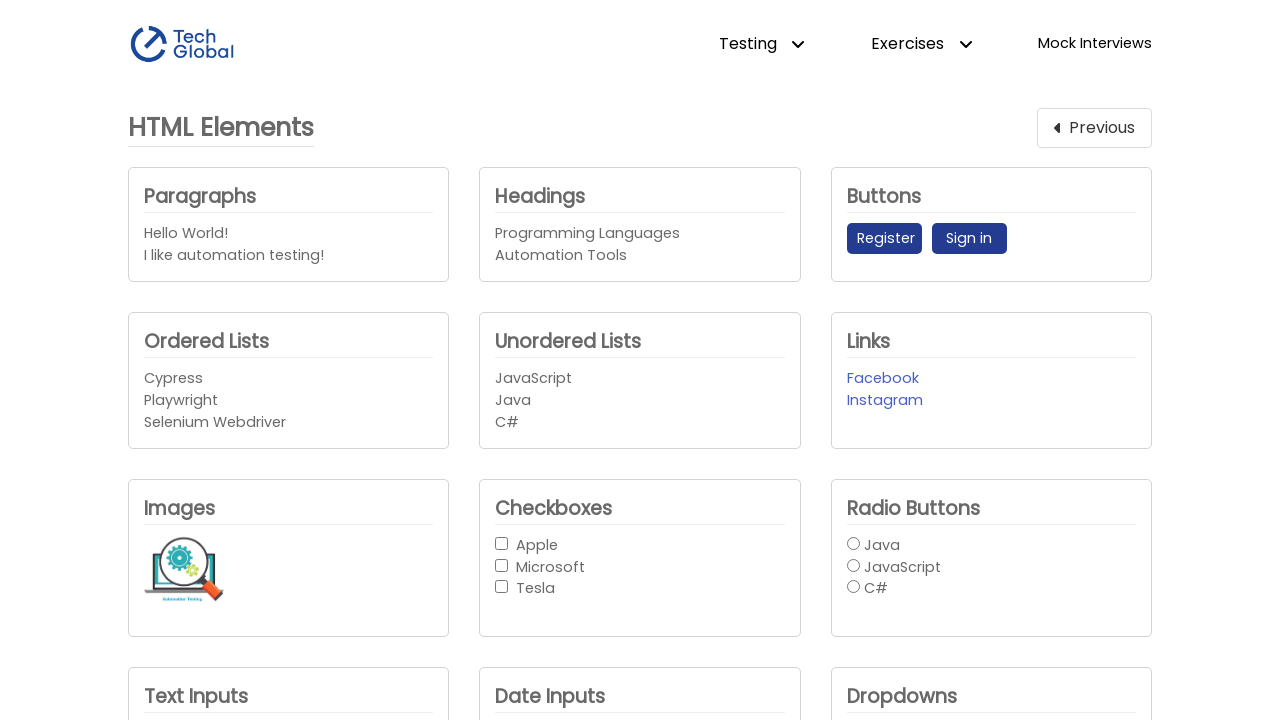

Located first date input field
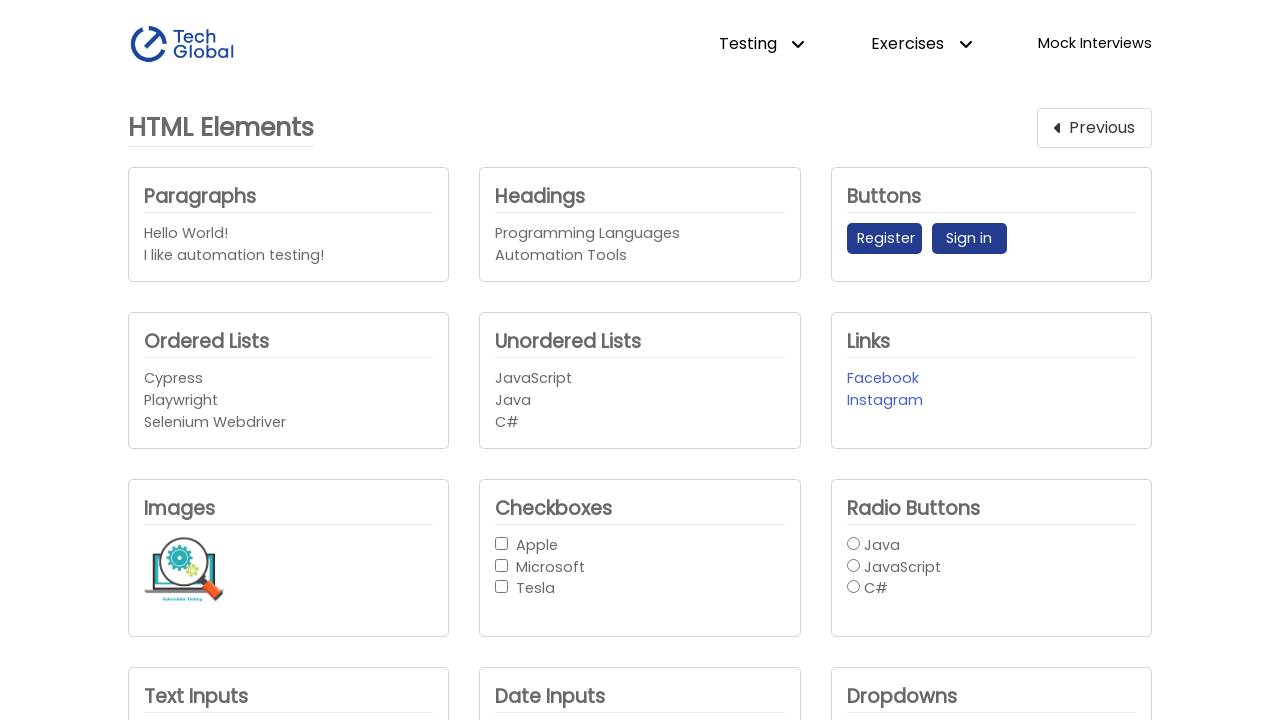

Filled first date input with '01/01/2000' on #date_input1
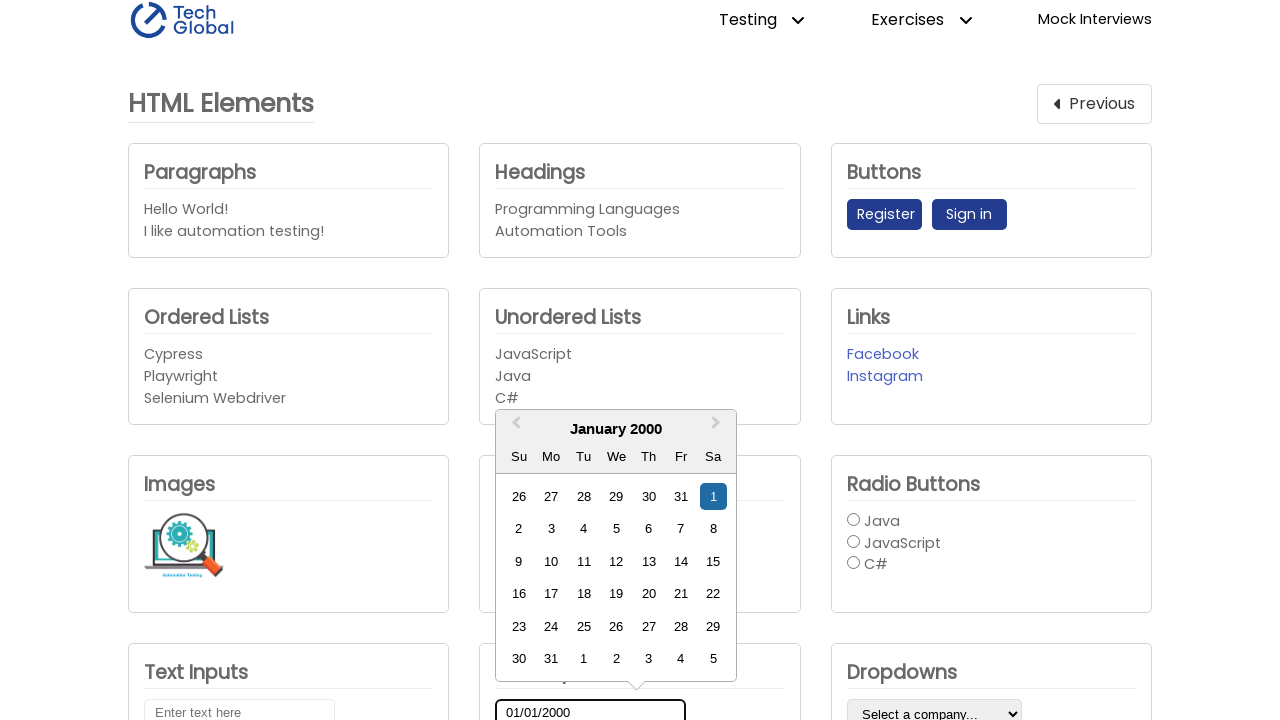

Pressed Enter to confirm first date input
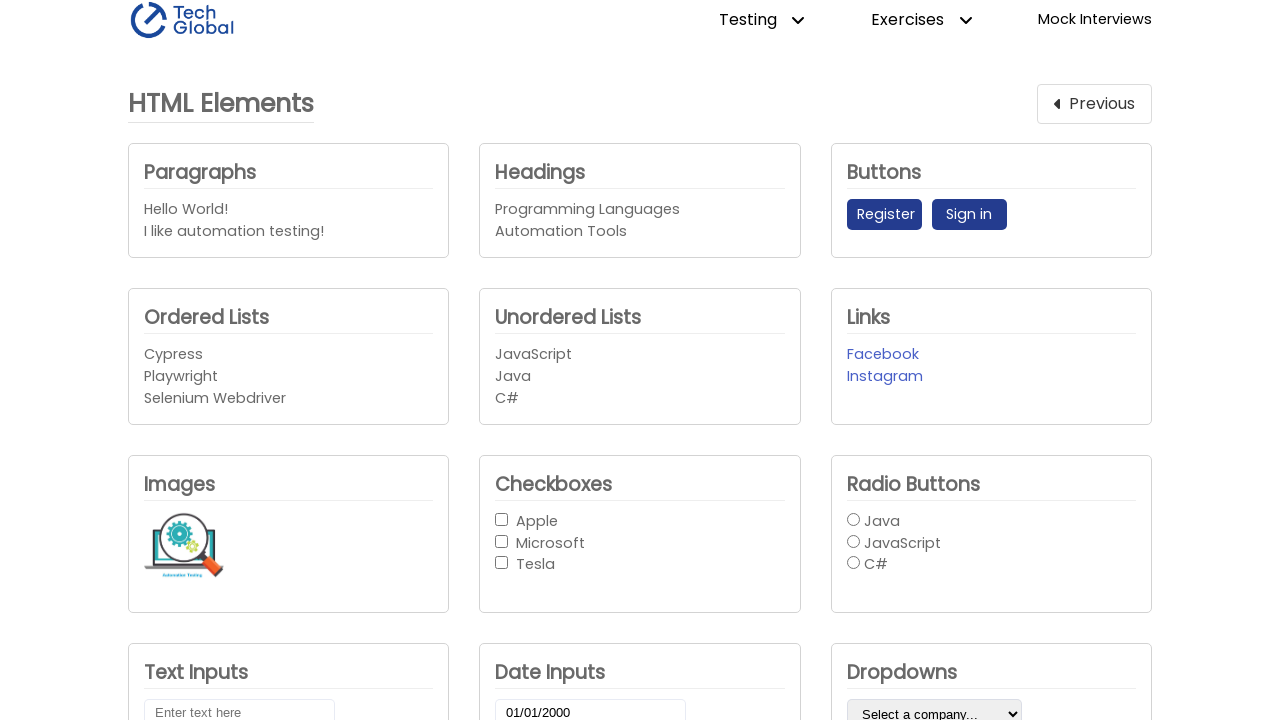

Located second date input field
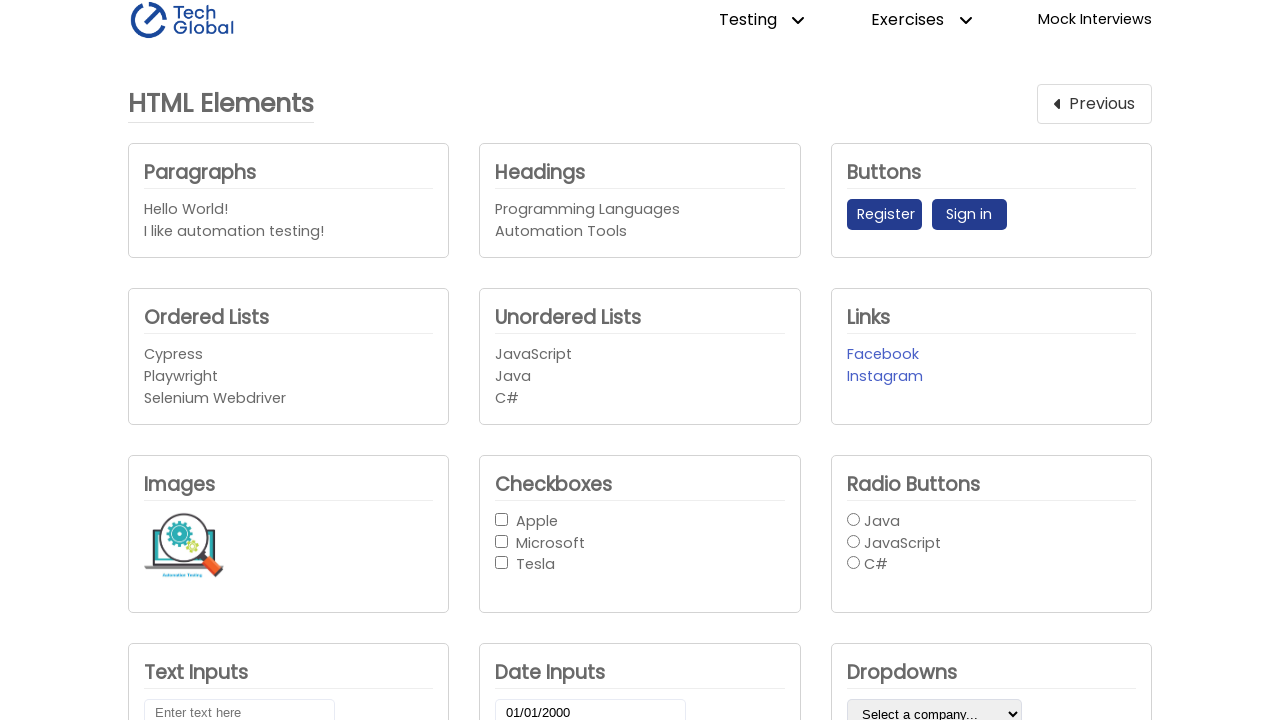

Filled second date input with '01/03/2022' on #date_input2
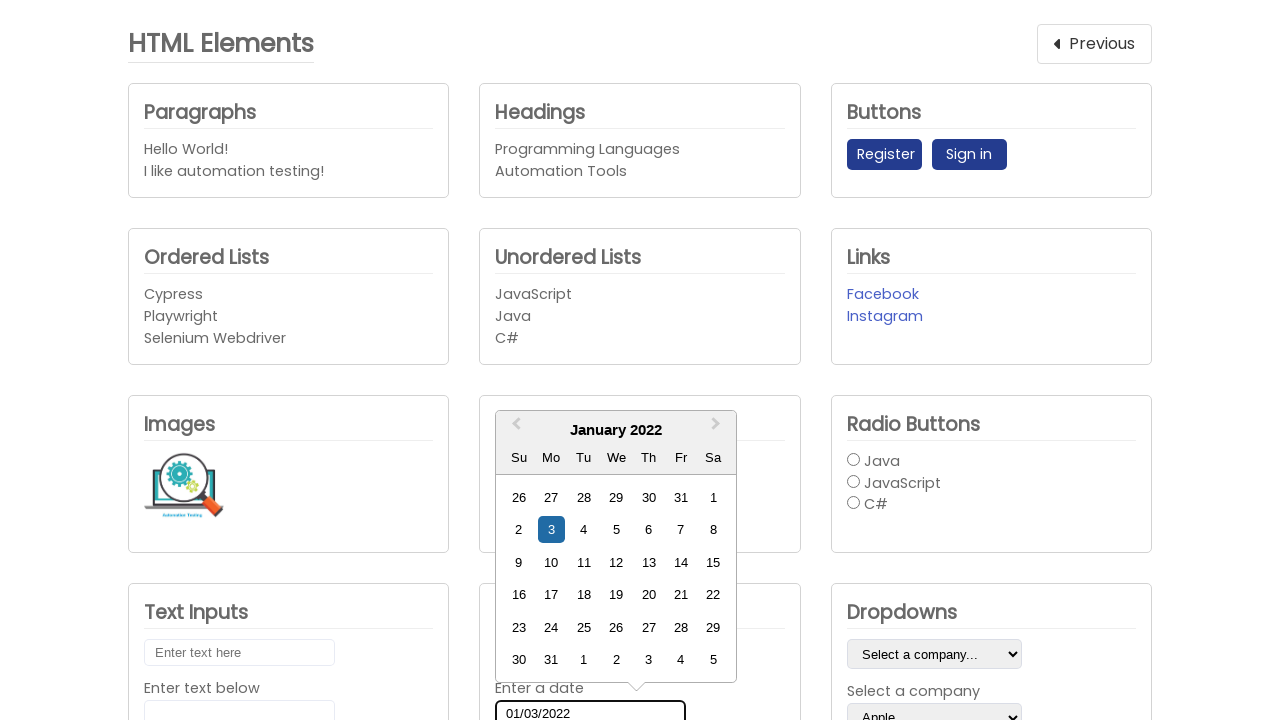

Pressed Enter to confirm second date input
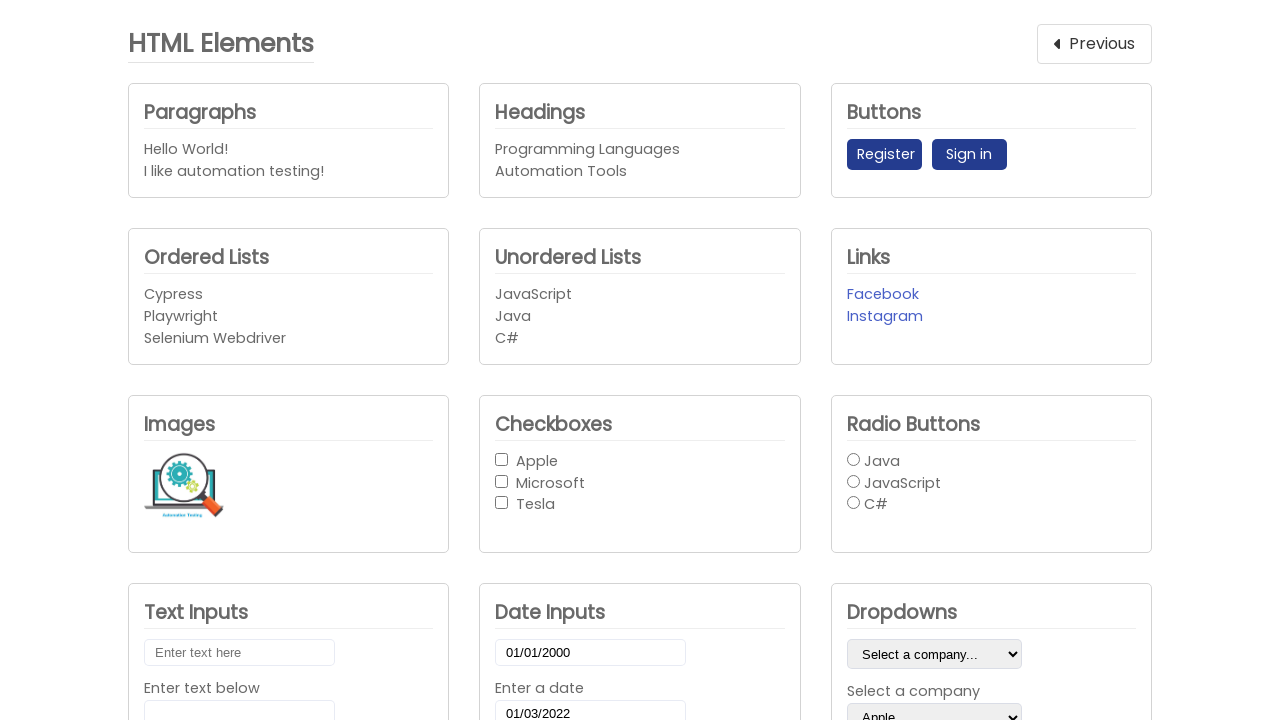

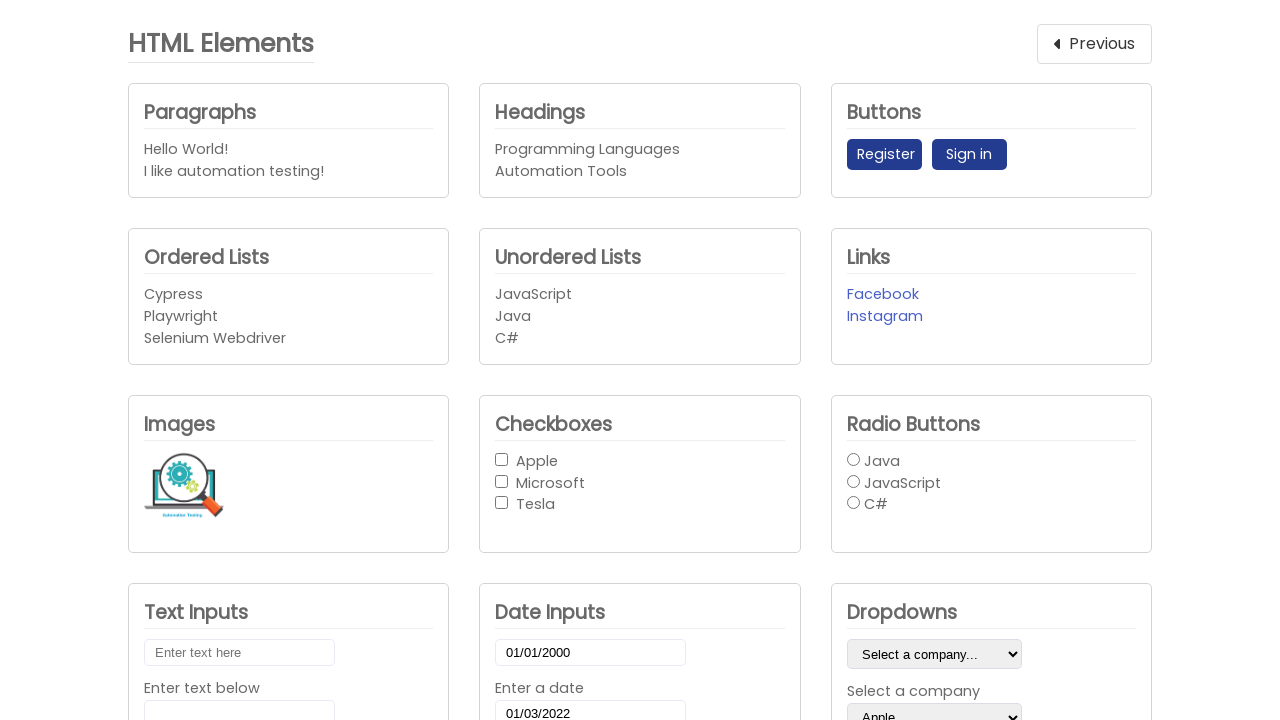